Selects an item from a dropdown menu and interacts with checkboxes

Starting URL: https://dgotlieb.github.io/Controllers/

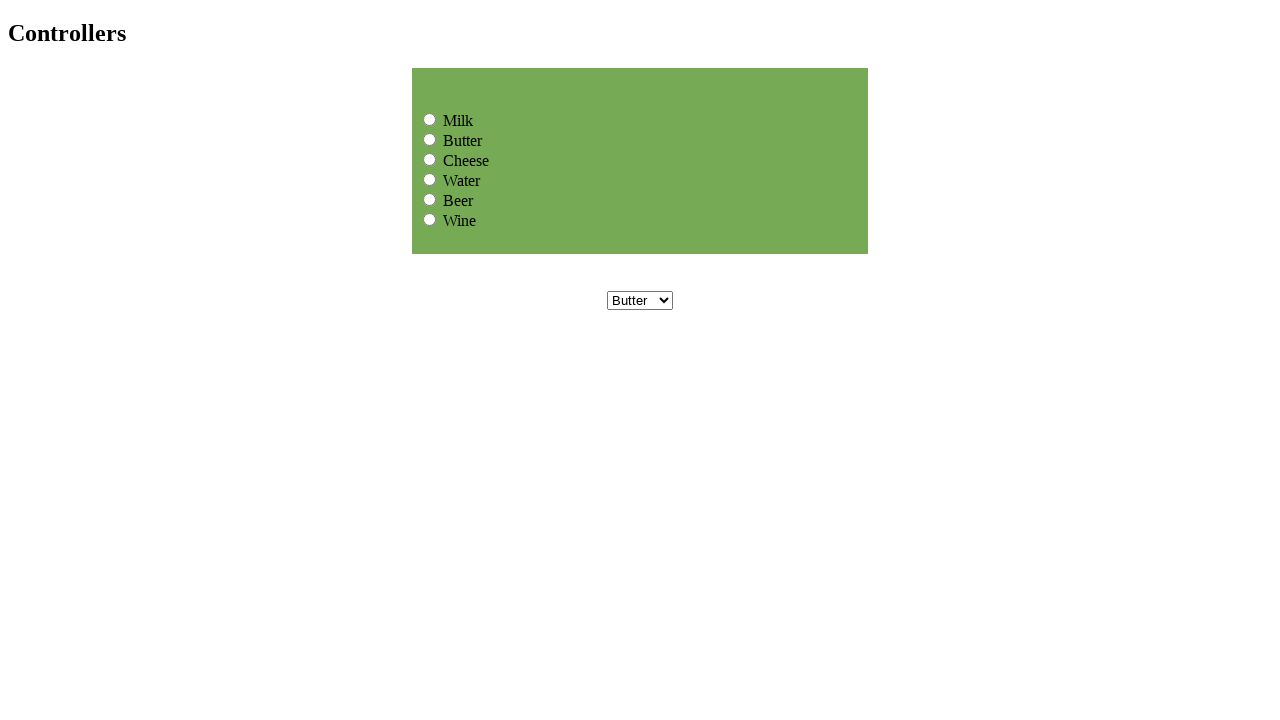

Navigated to Controllers page at https://dgotlieb.github.io/Controllers/
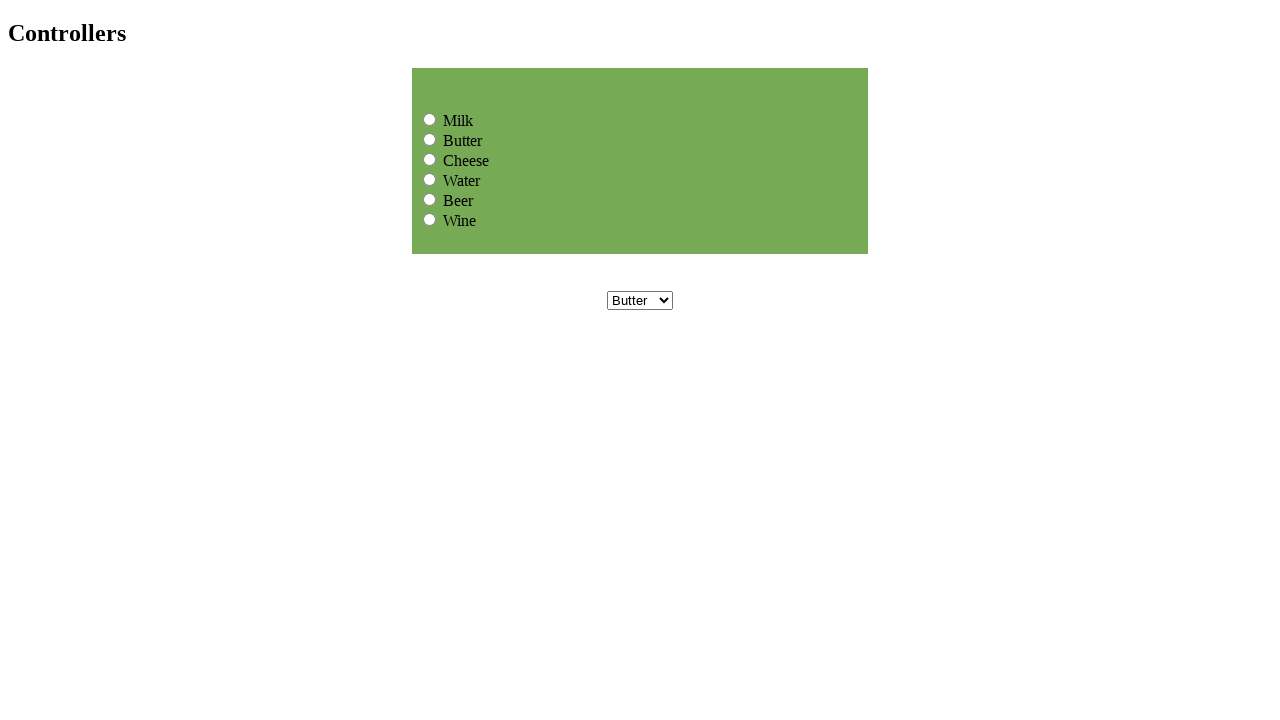

Clicked on Cheese checkbox at (430, 159) on input[value='Cheese']
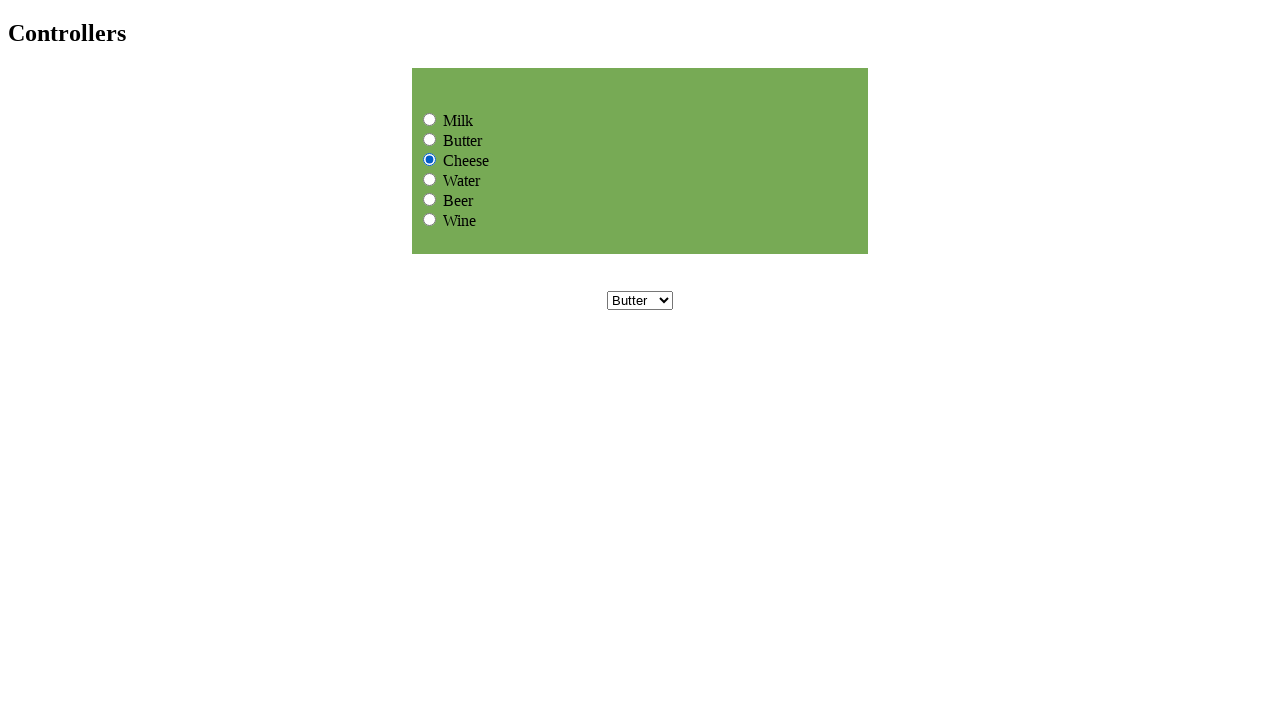

Selected first option from dropdown menu on select[name='dropdownmenu']
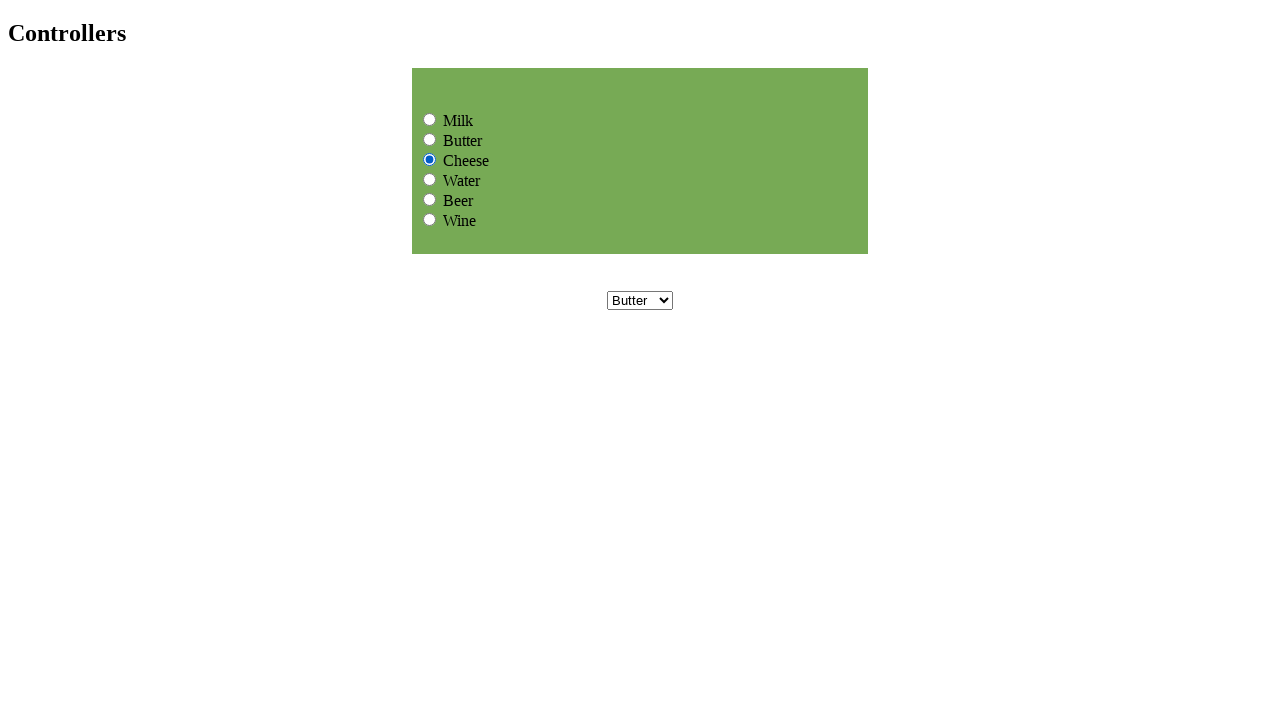

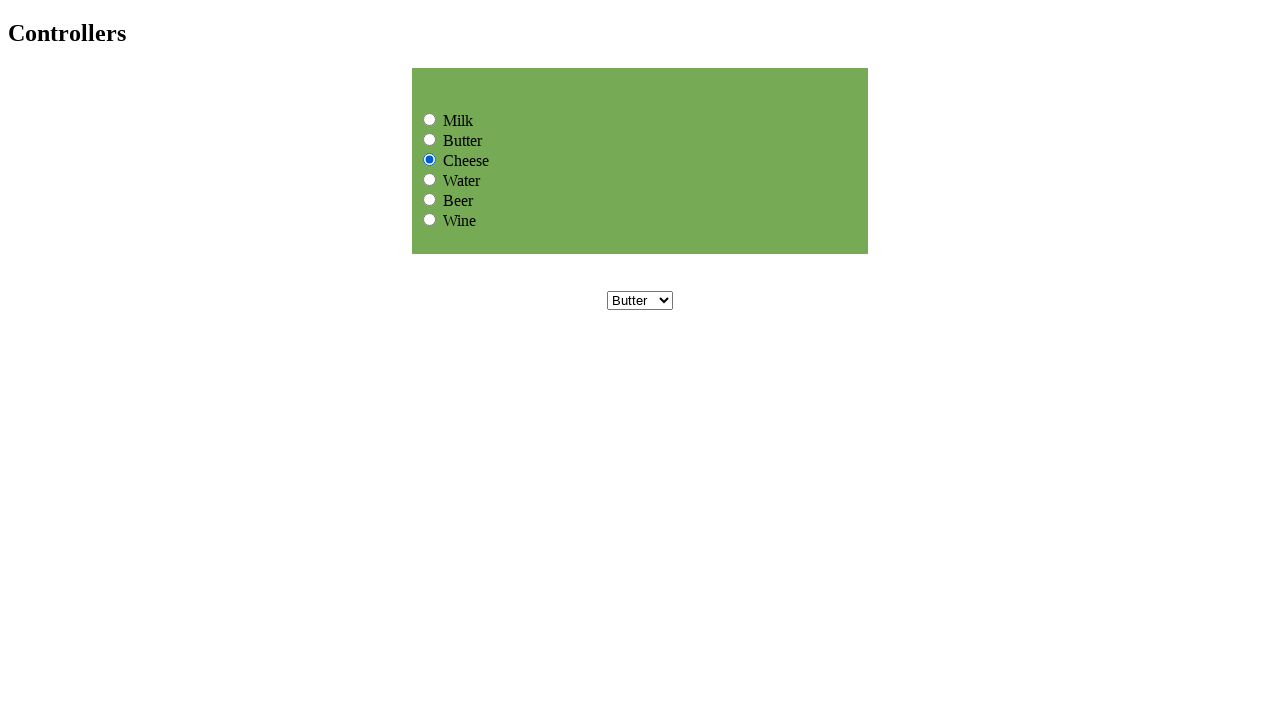